Tests clicking the "Make Appointment" button on the CURA Healthcare demo site homepage to navigate to the appointment booking flow.

Starting URL: https://katalon-demo-cura.herokuapp.com/

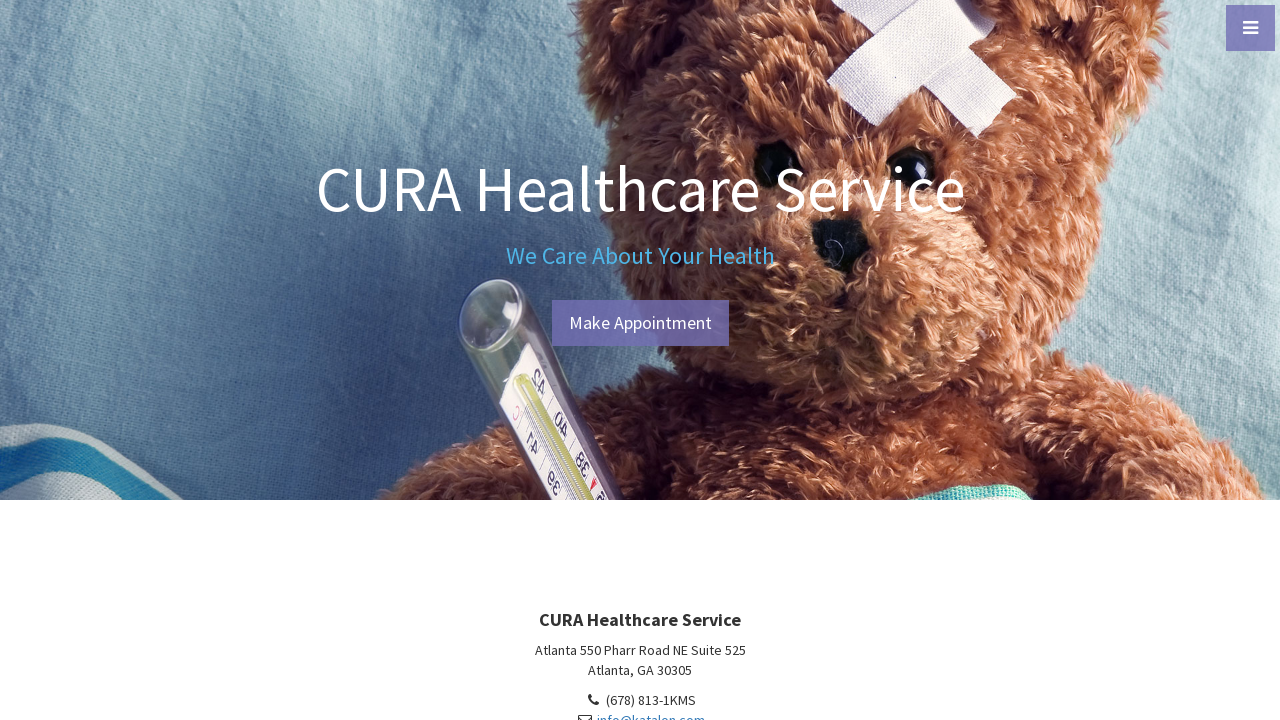

Clicked the 'Make Appointment' button on CURA Healthcare homepage at (640, 323) on #btn-make-appointment
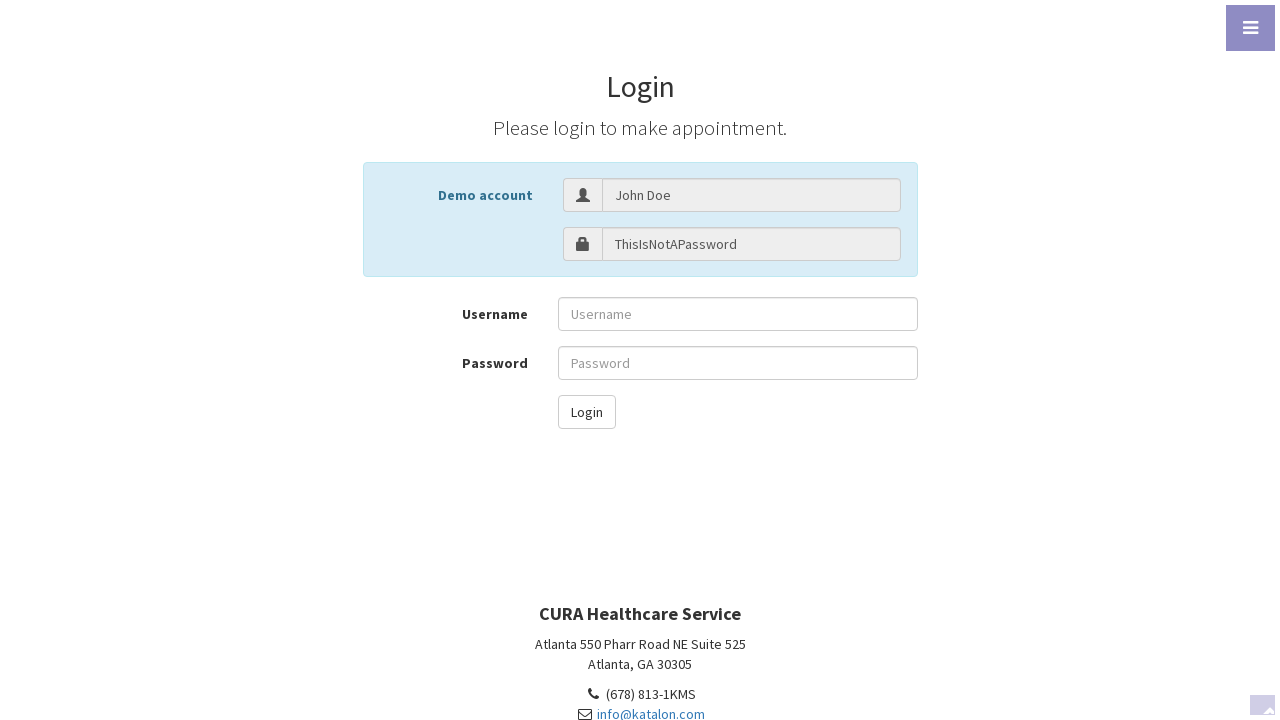

Navigation to appointment booking flow completed
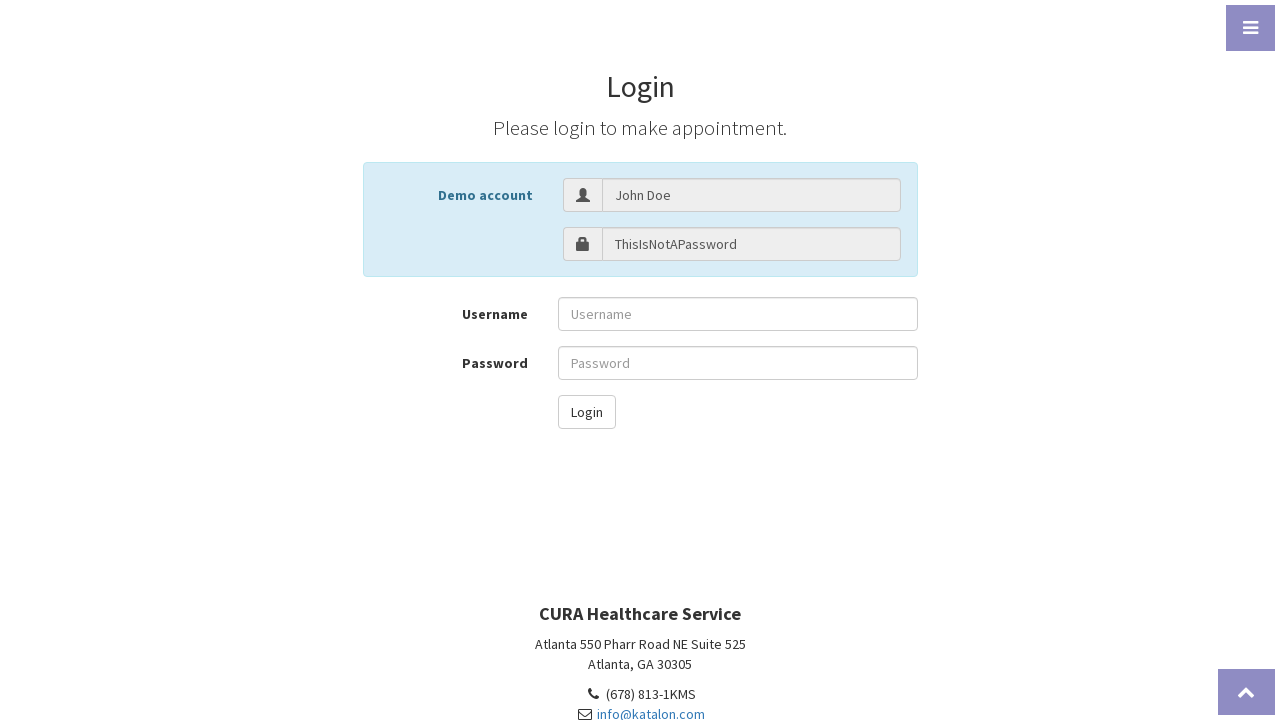

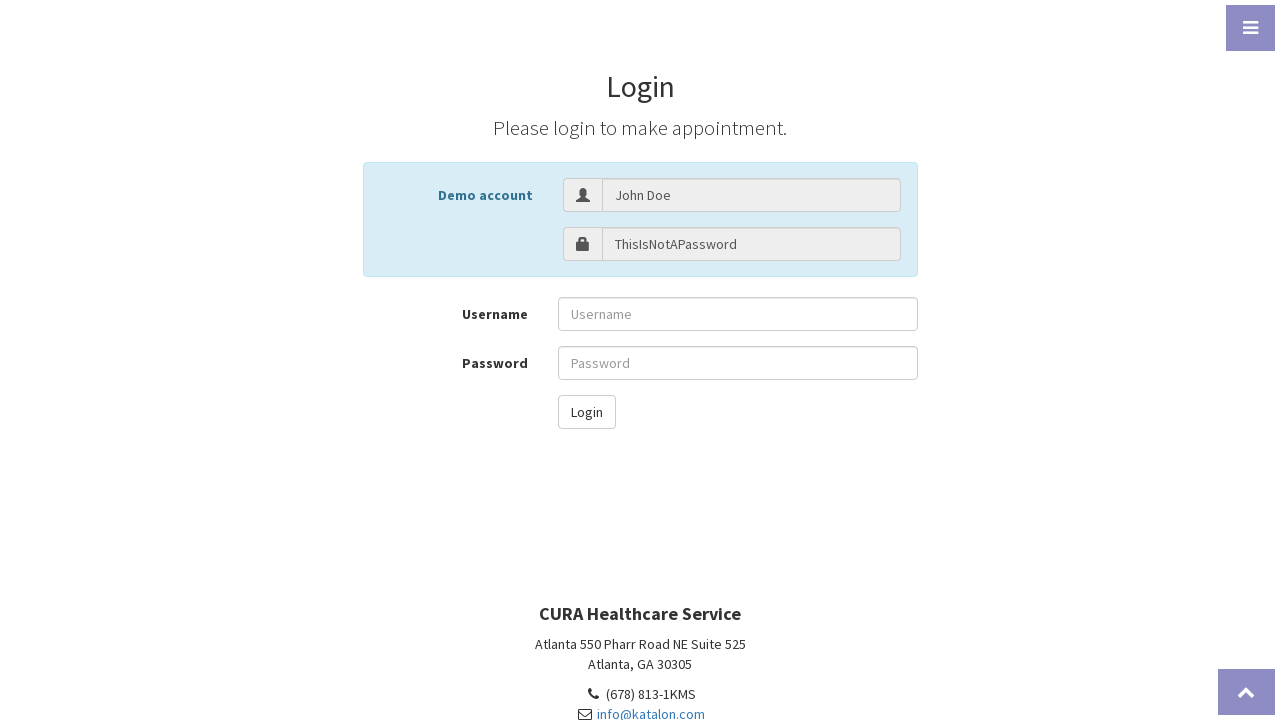